Tests the Kohl's website search functionality by entering a search term and submitting the search query

Starting URL: https://www.kohls.com/

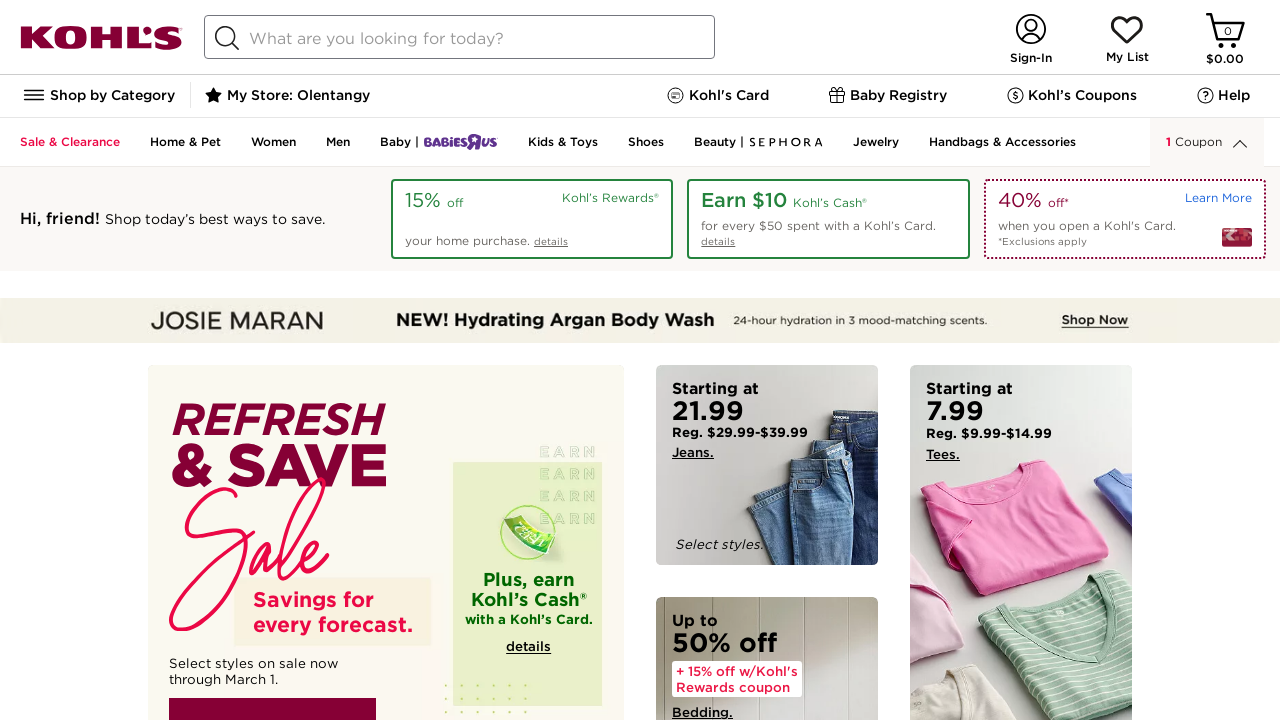

Filled search bar with 'thanksgiving' on .input-text
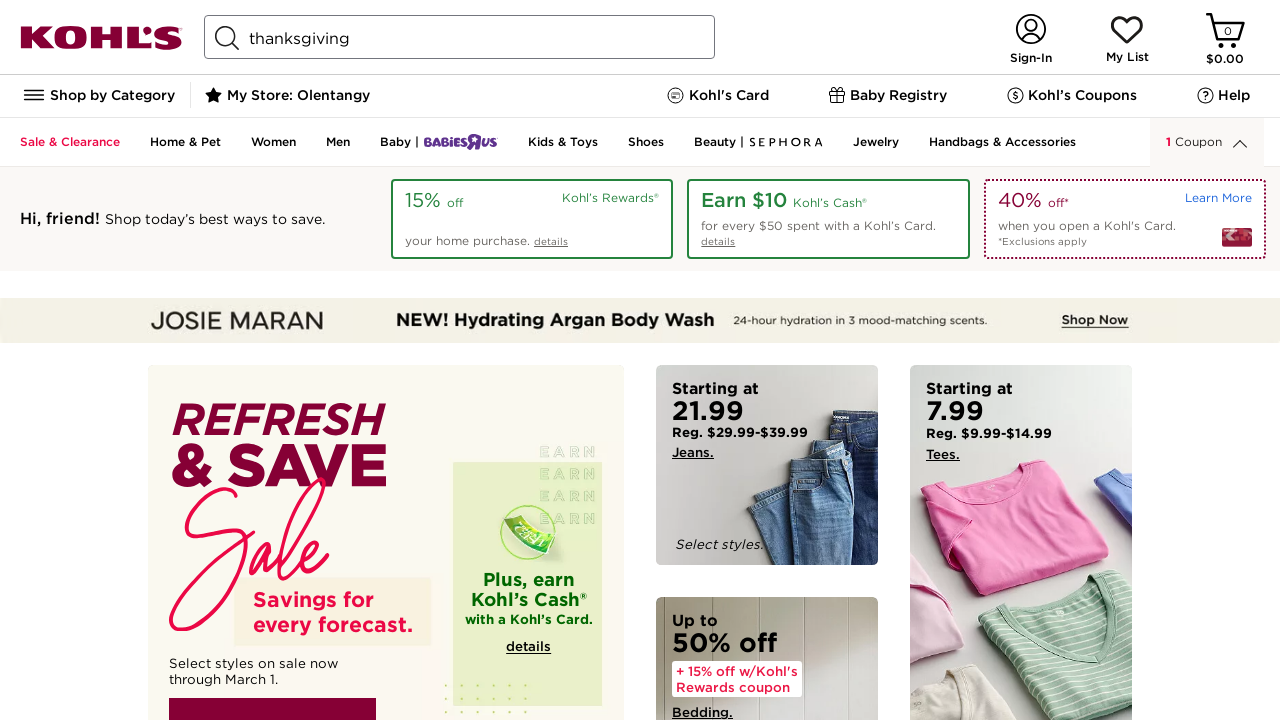

Pressed Enter to submit search query on .input-text
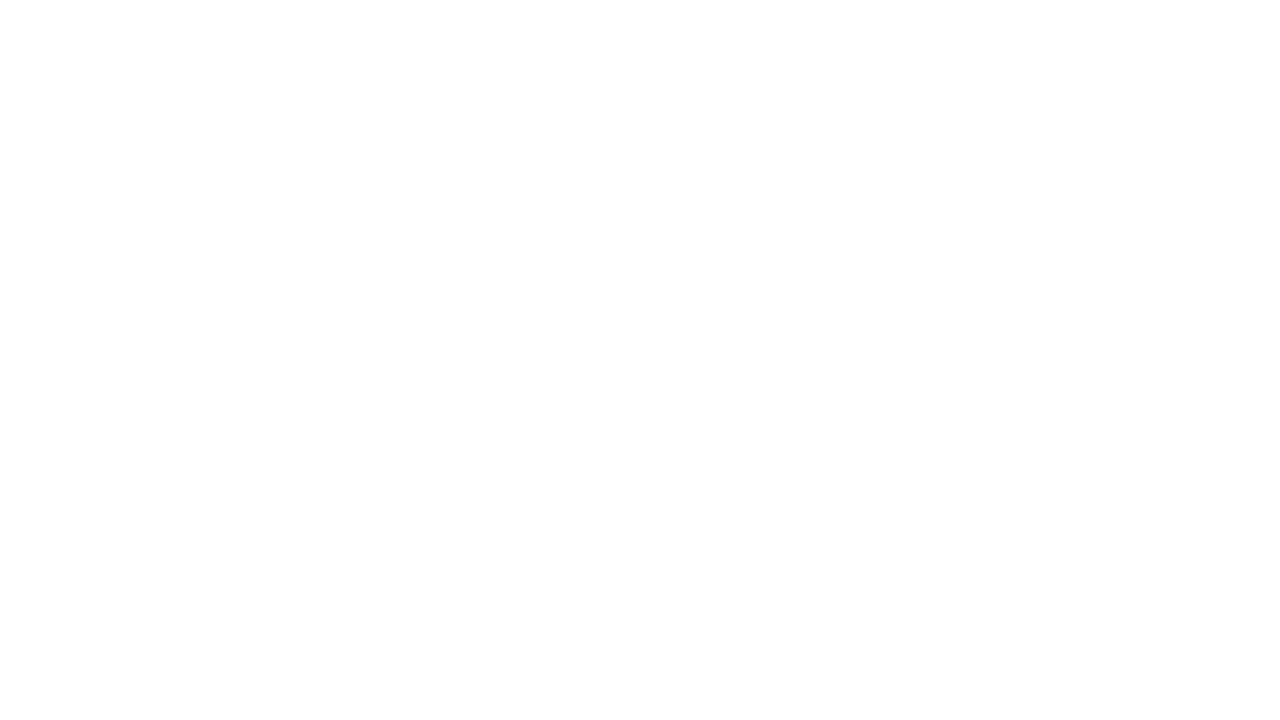

Search results page loaded successfully
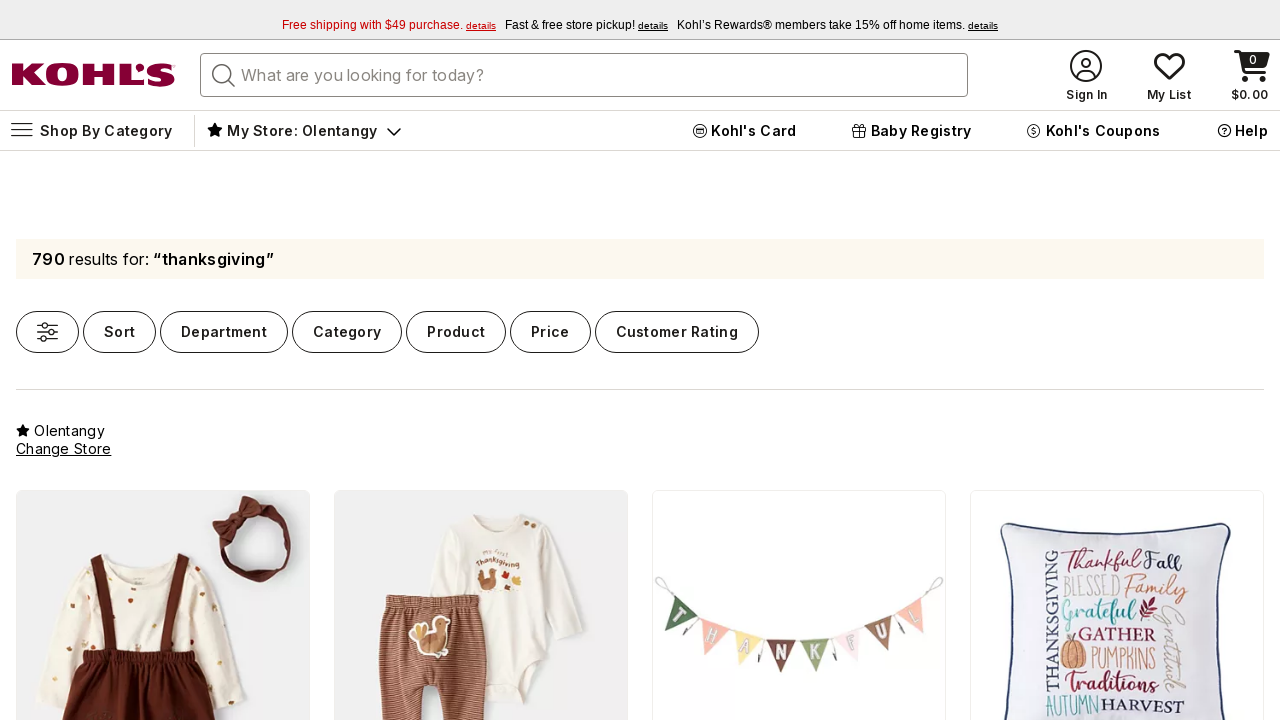

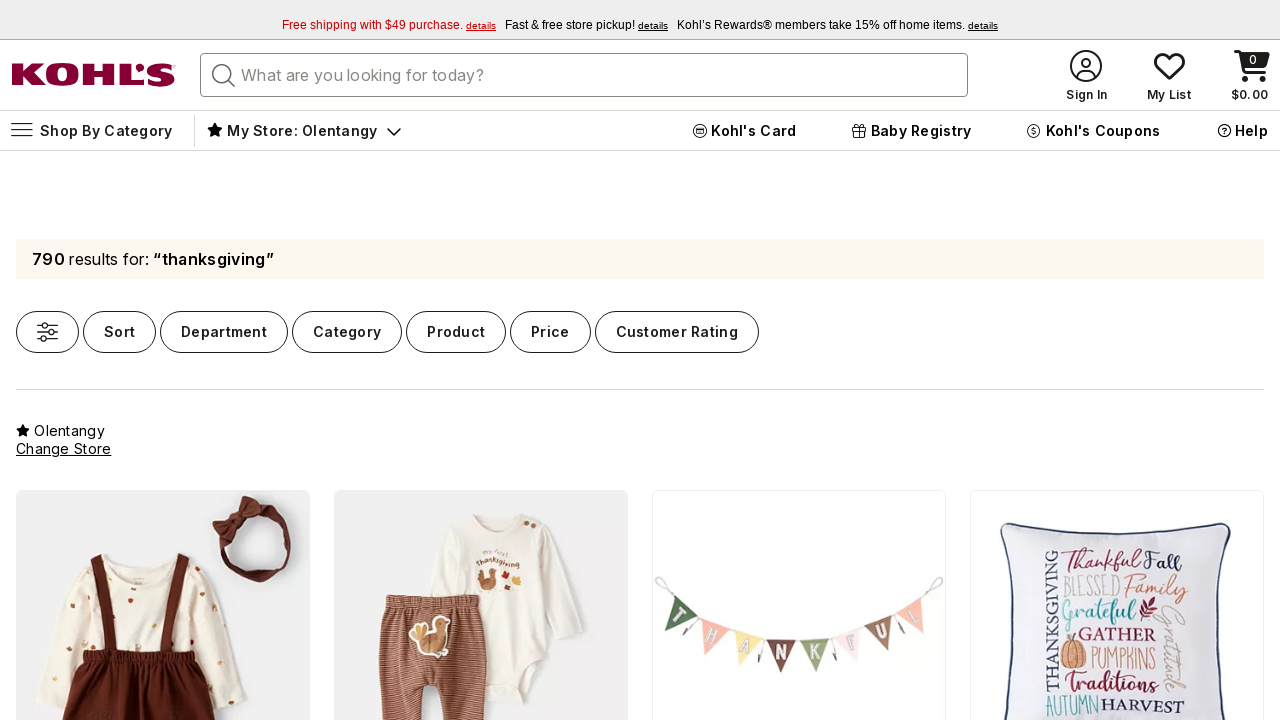